Tests the contact form validation by clicking submit without filling required fields, verifying error messages appear, then populating the fields and verifying errors disappear

Starting URL: https://jupiter.cloud.planittesting.com/#/

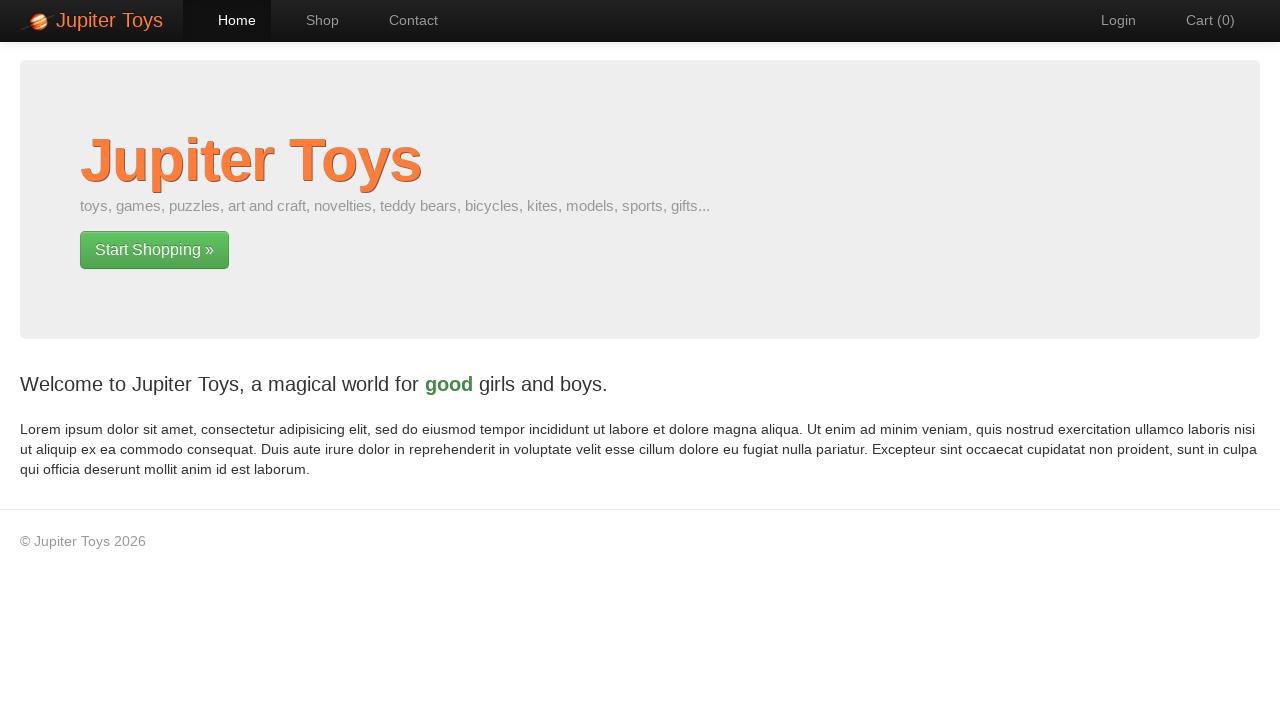

Clicked on Contact page navigation link at (404, 20) on #nav-contact
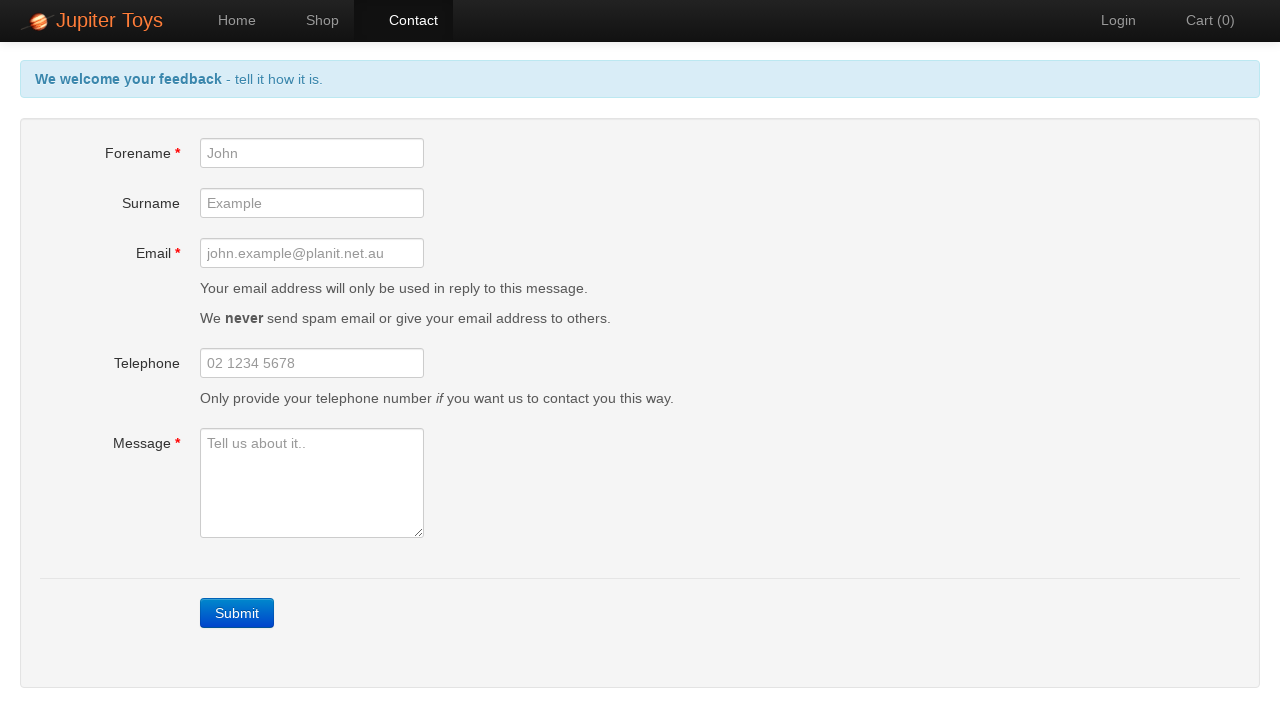

Clicked Submit button without filling required fields at (237, 613) on xpath=/html/body/div[2]/div/form/div/a
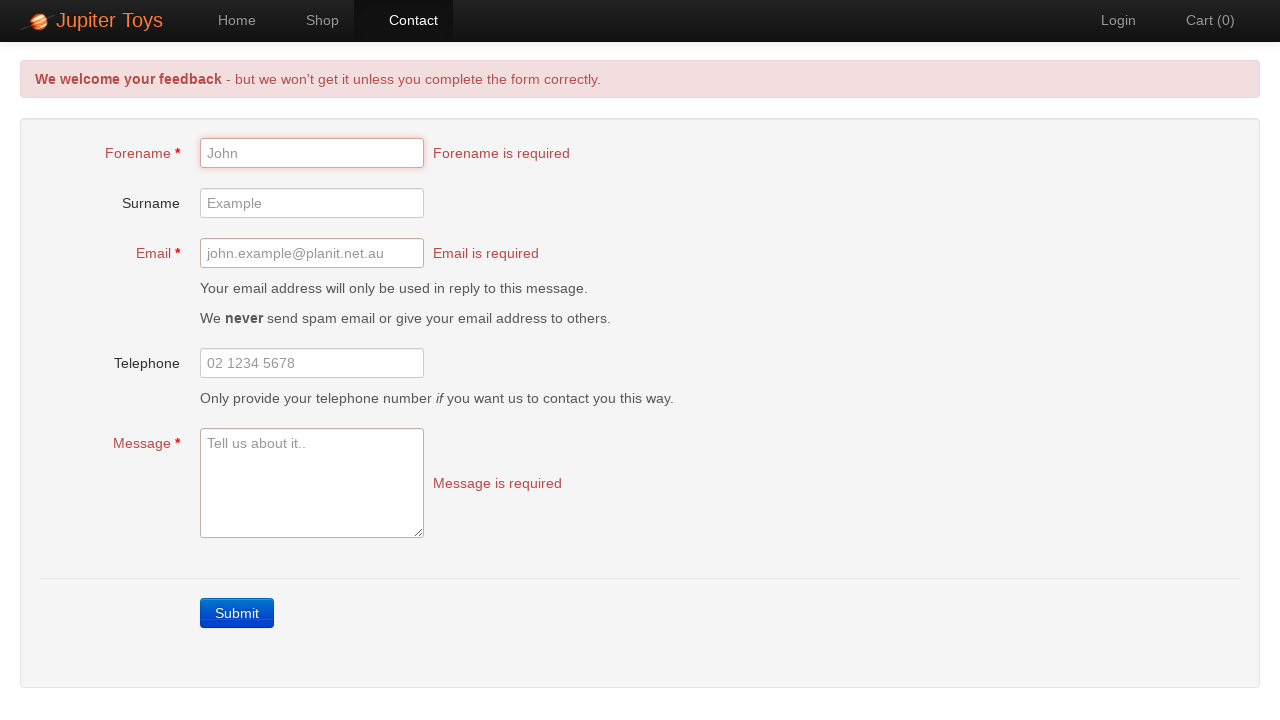

Email error message appeared
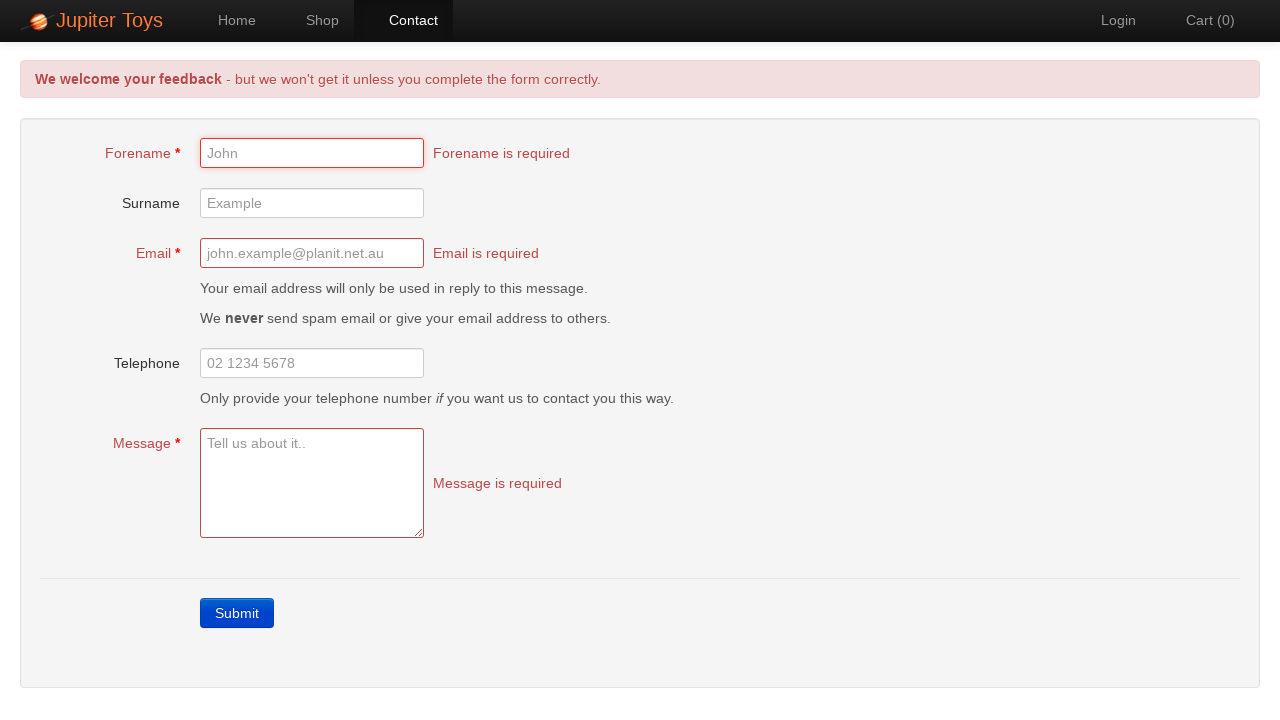

Forename error message appeared
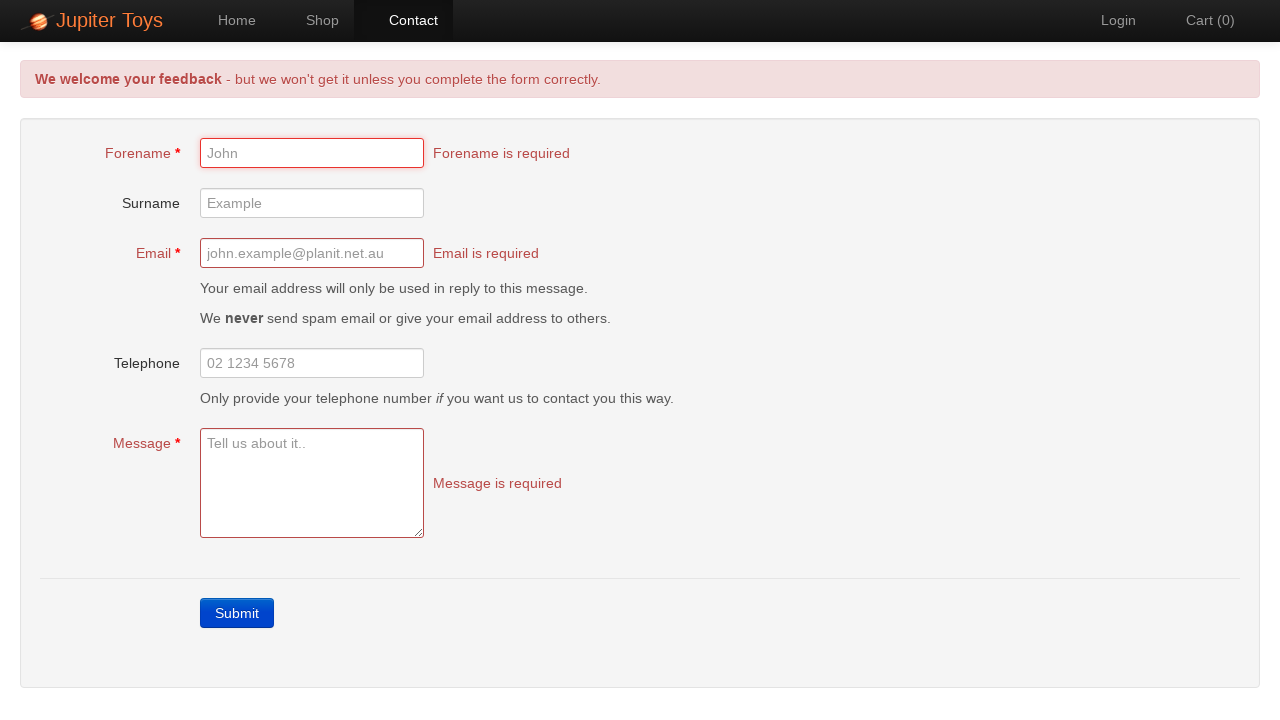

Message error message appeared
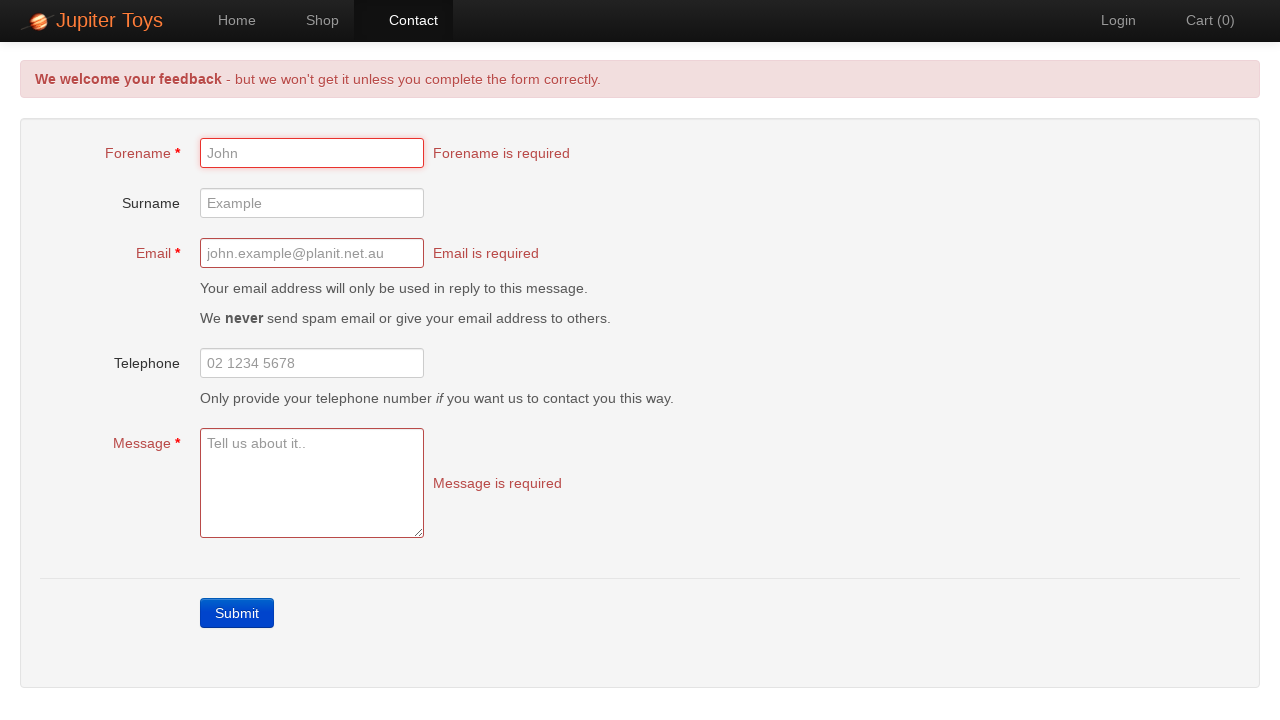

Clicked on forename input field at (312, 153) on #forename
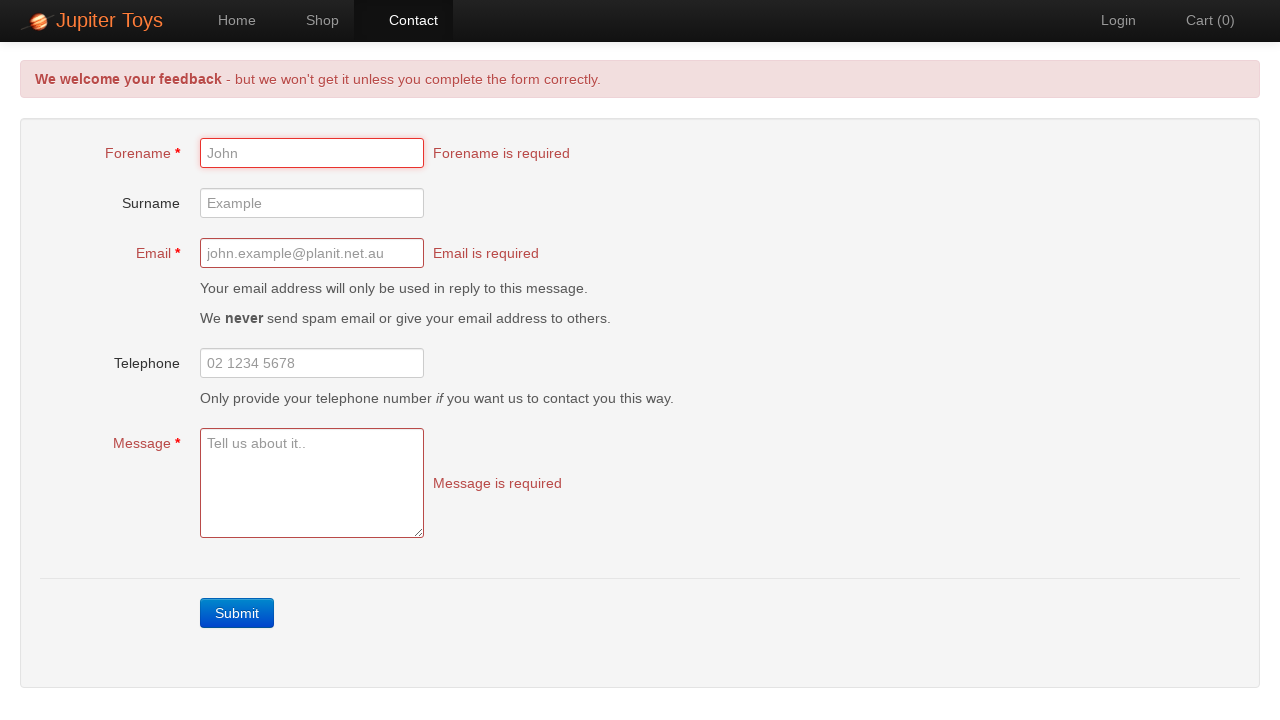

Filled forename field with 'Agustina' on #forename
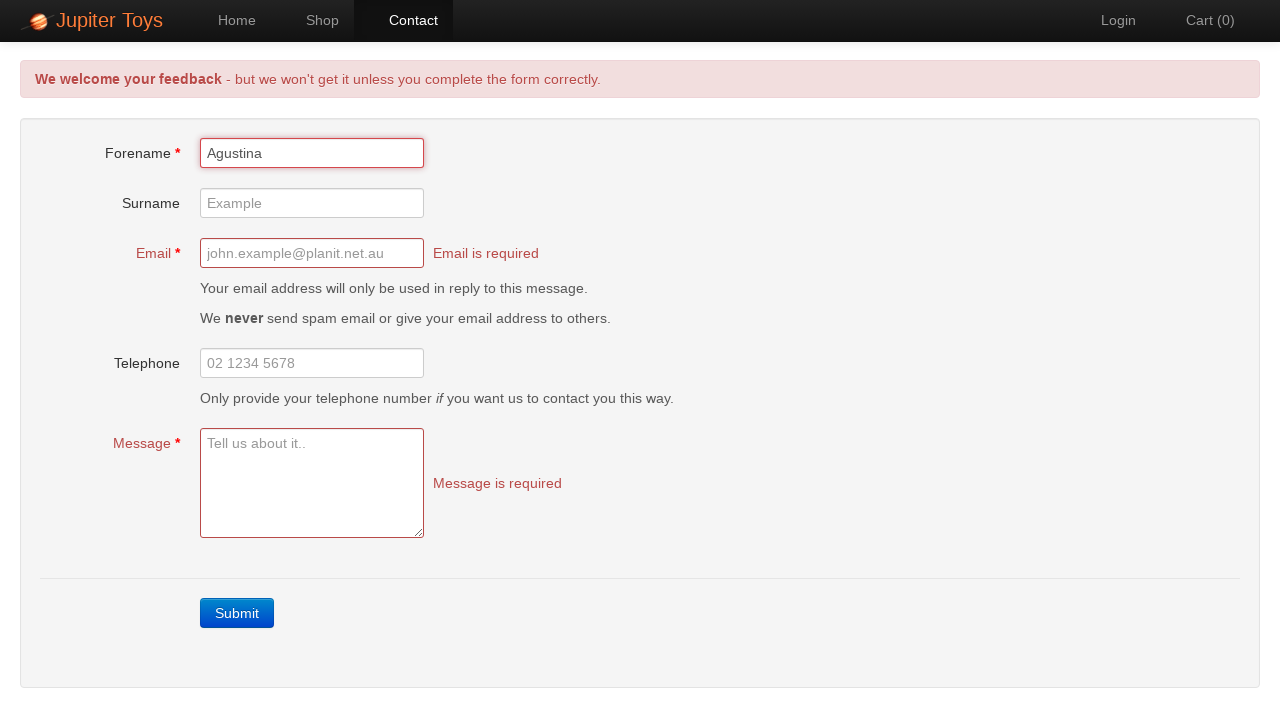

Filled email field with 'agusbize25@gmail.com' on #email
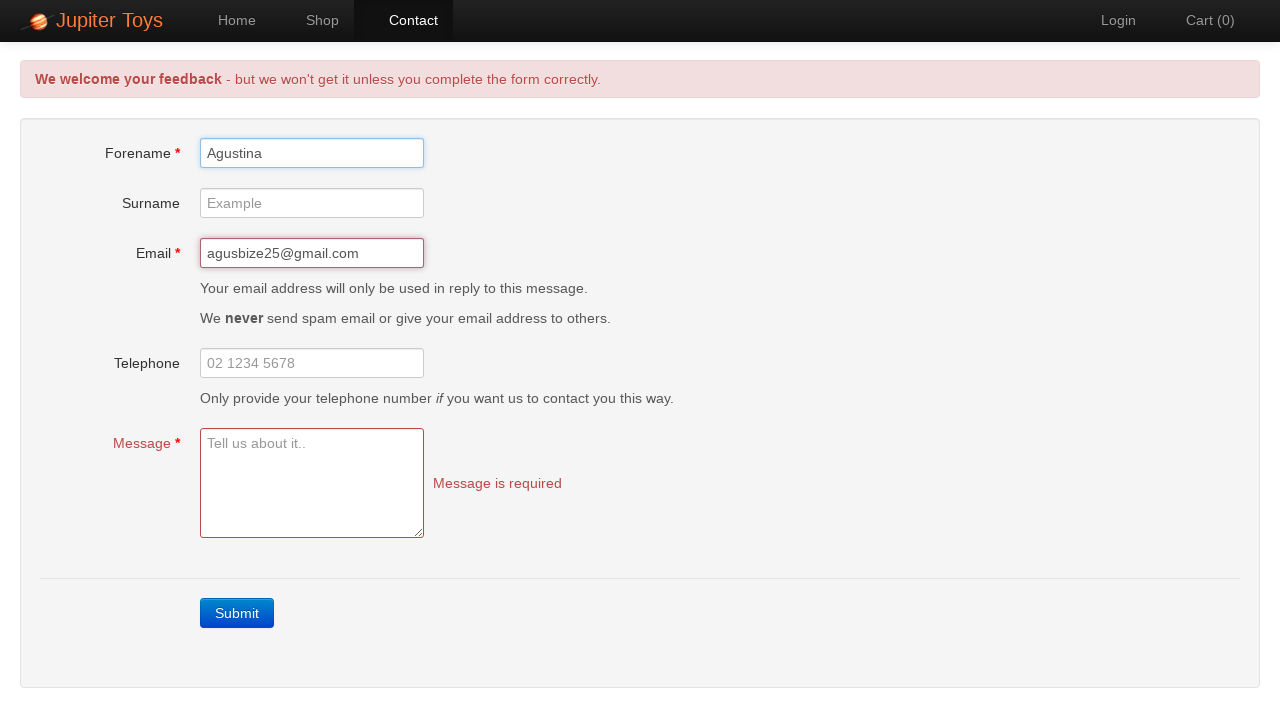

Filled message field with 'This is a test' on #message
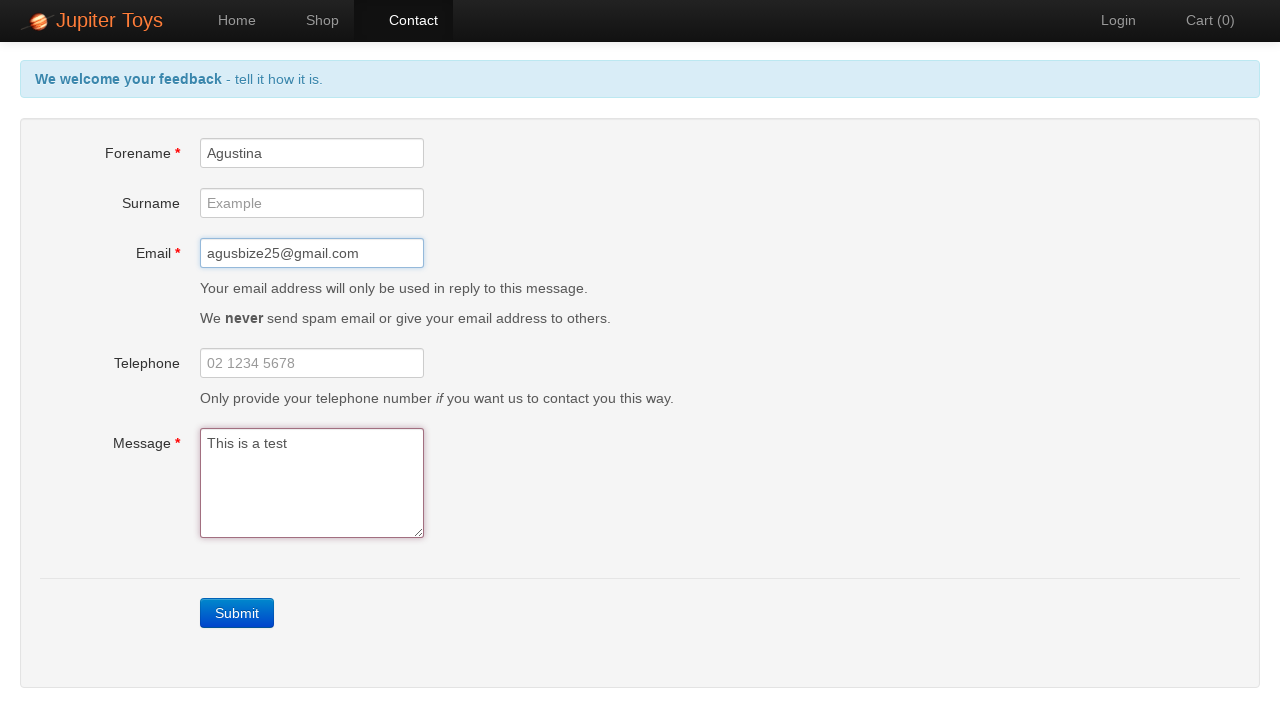

All error messages disappeared after form population
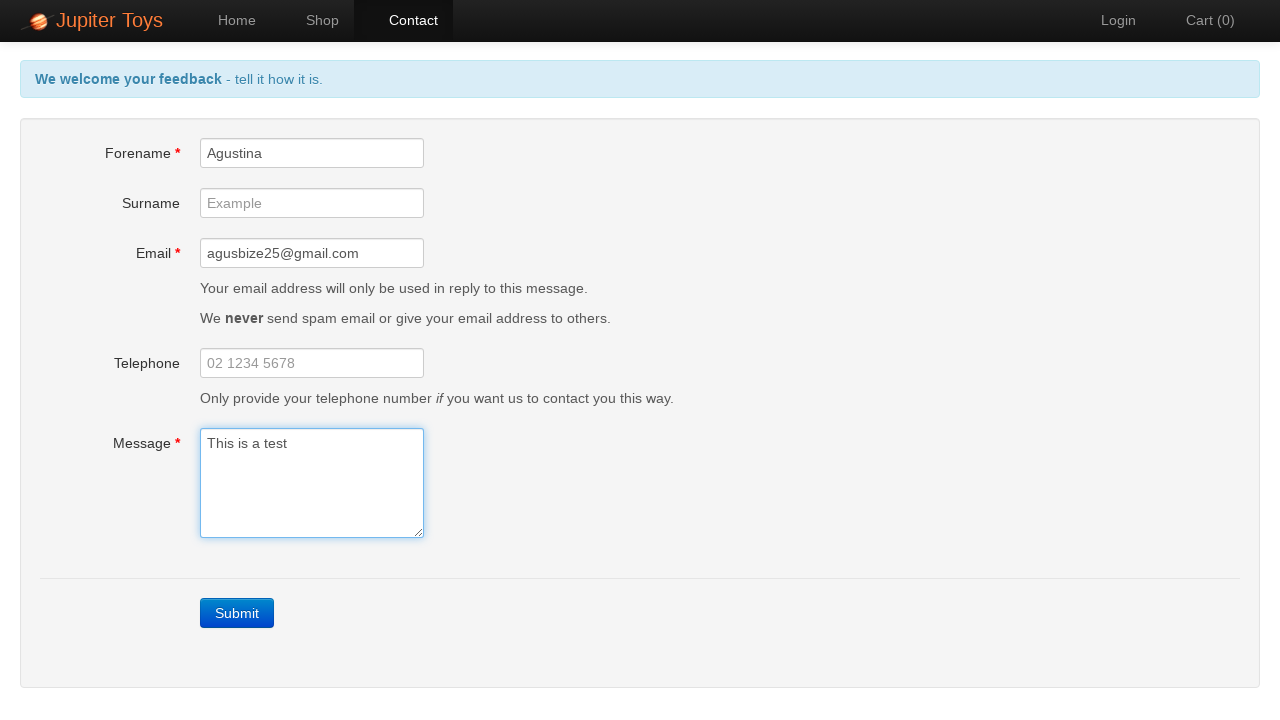

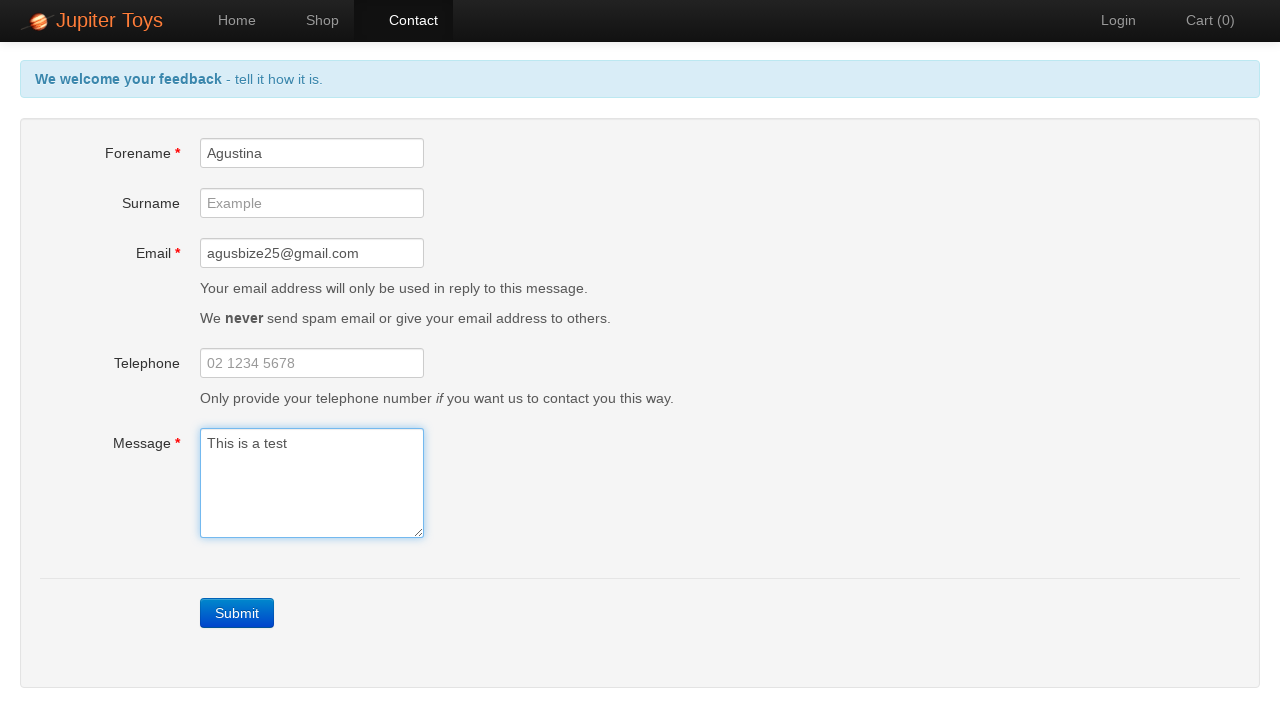